Tests DOM traversal using next sibling relationships to verify element ordering and class names

Starting URL: https://rahulshettyacademy.com/seleniumPractise/#/

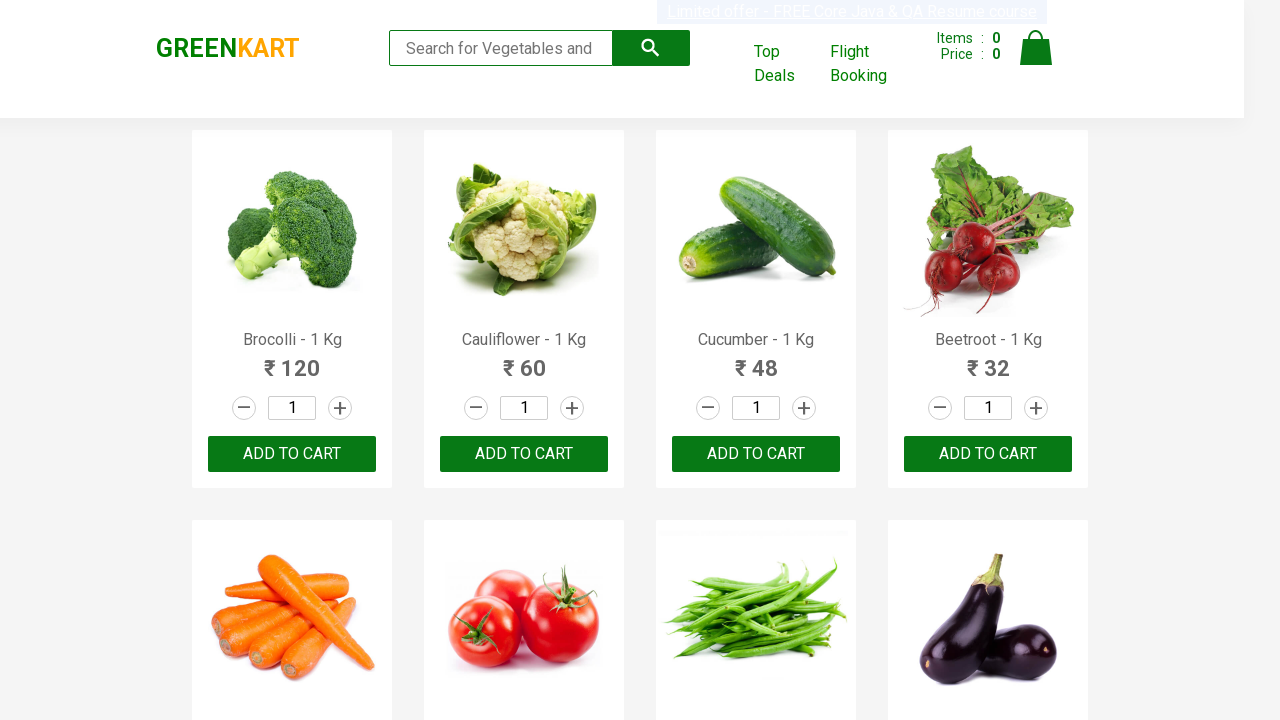

Located next sibling element after .search
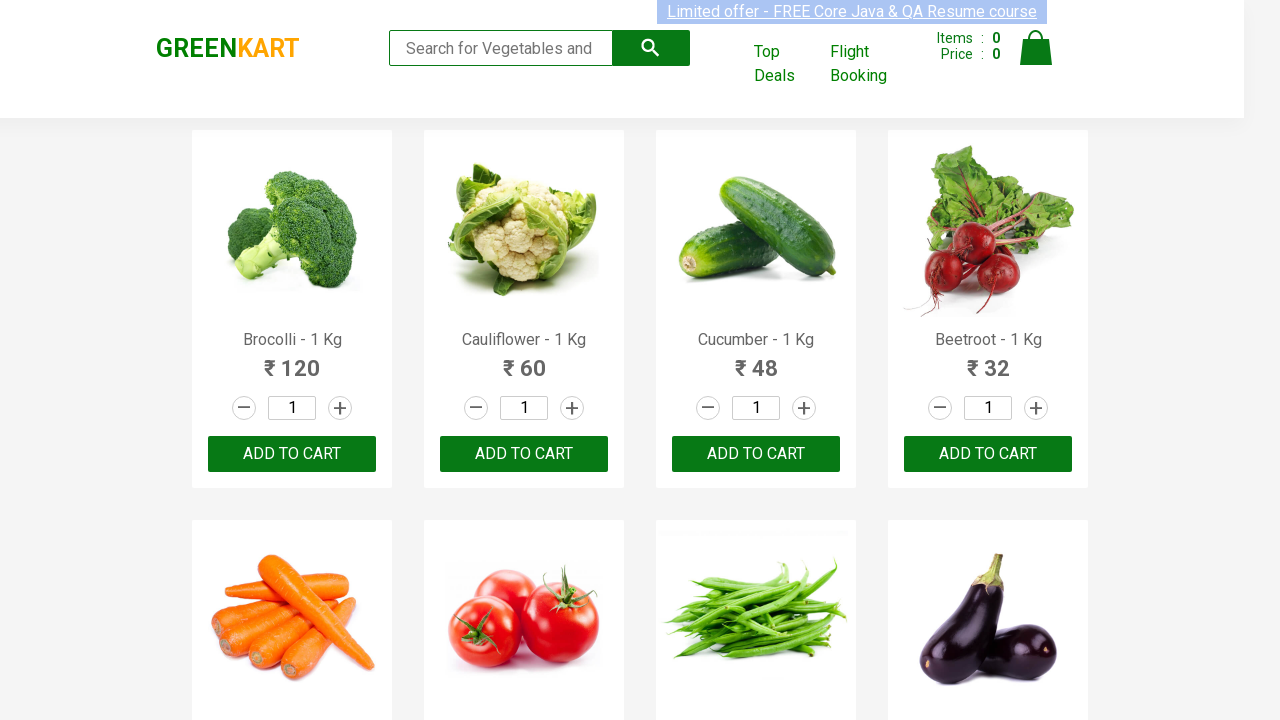

Asserted that next sibling of .search has 'cart' class
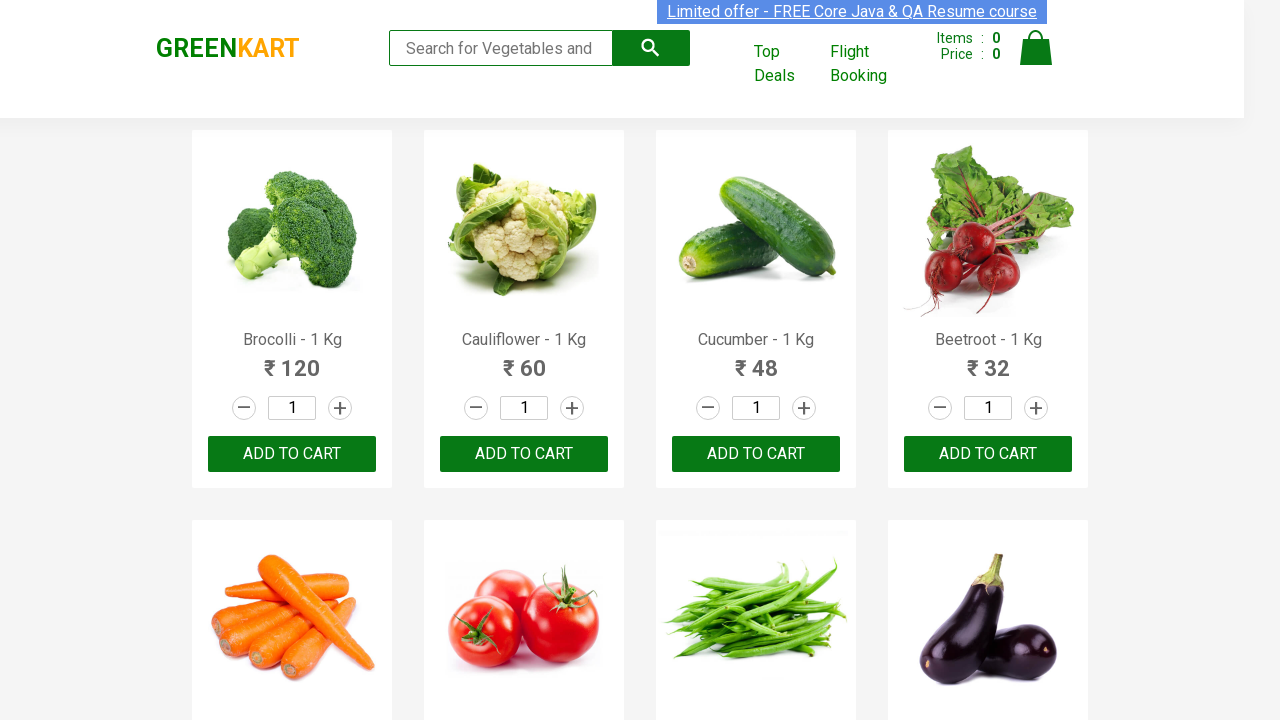

Located next sibling element after .wrapperone
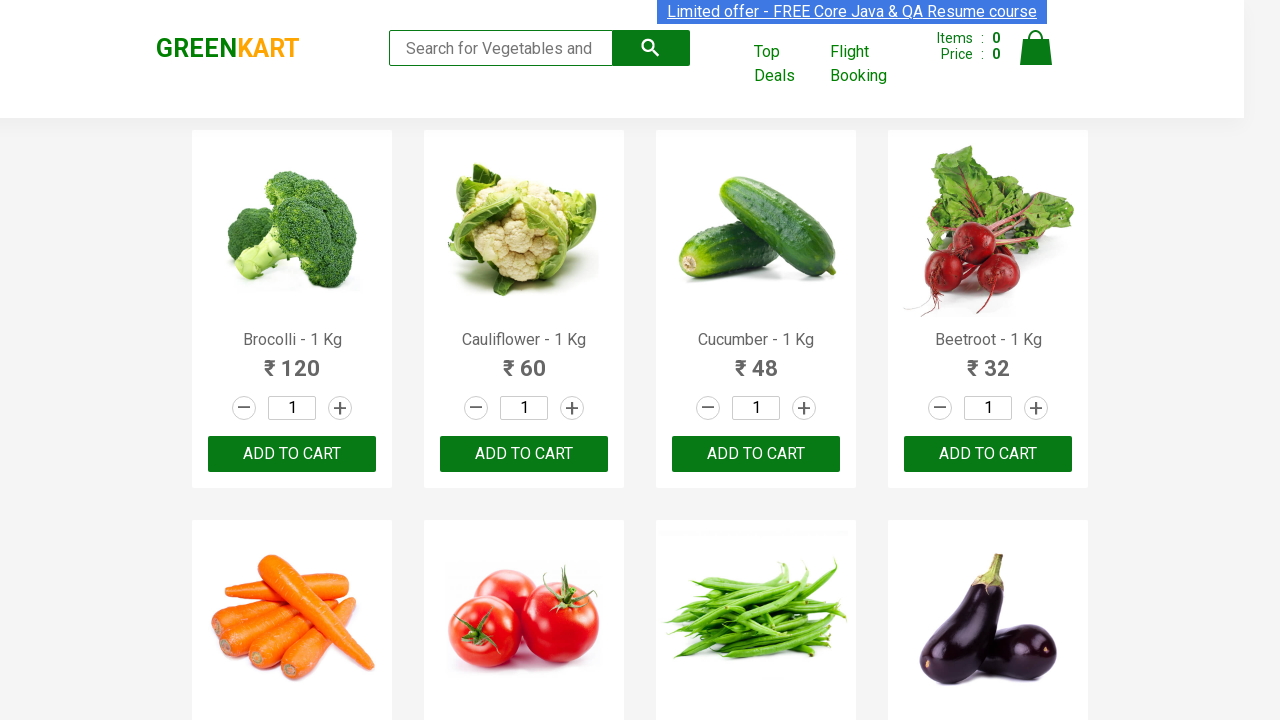

Asserted that next sibling of .wrapperone has 'wrapperTwo' class
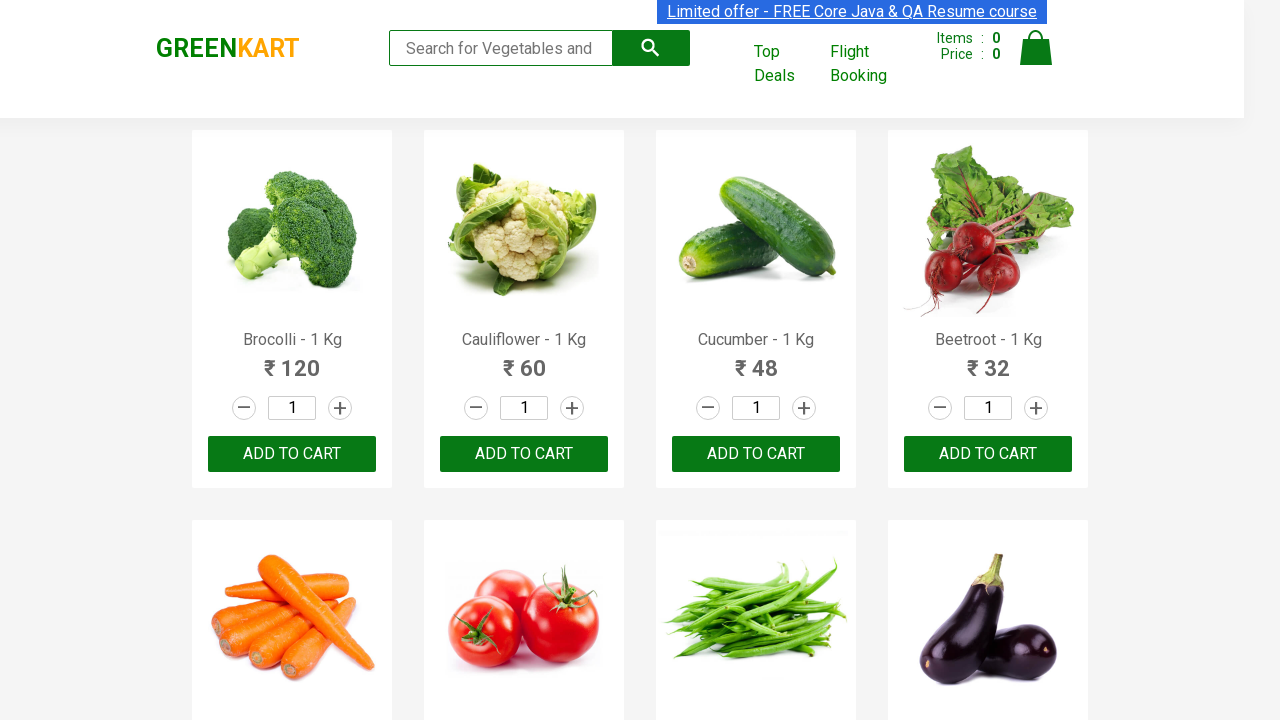

Located next sibling element after .wrapperThree
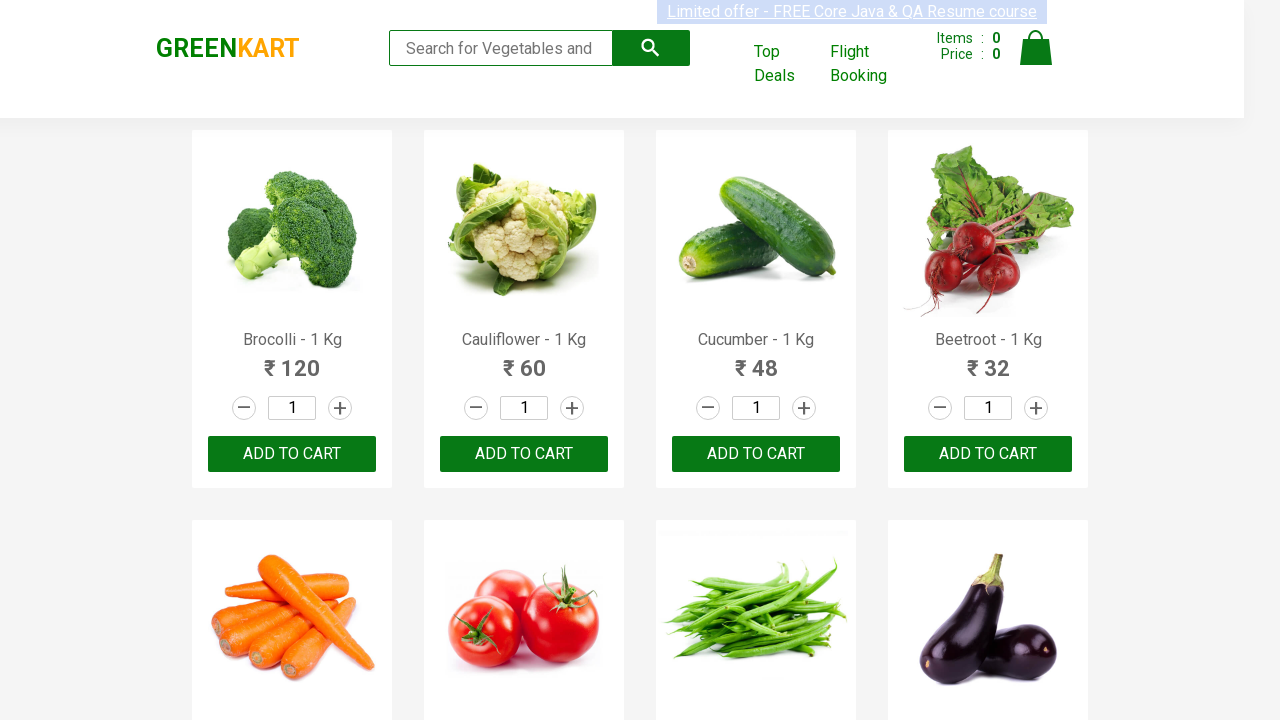

Asserted that next sibling of .wrapperThree has 'action-block' class
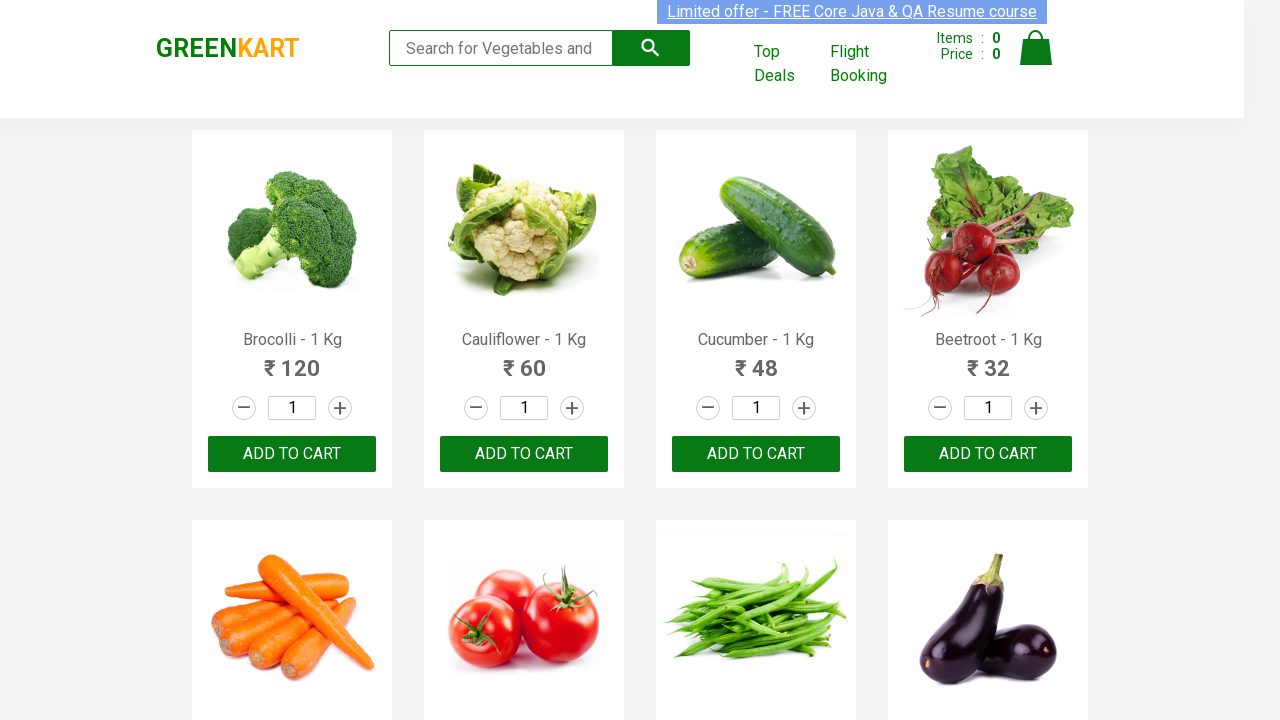

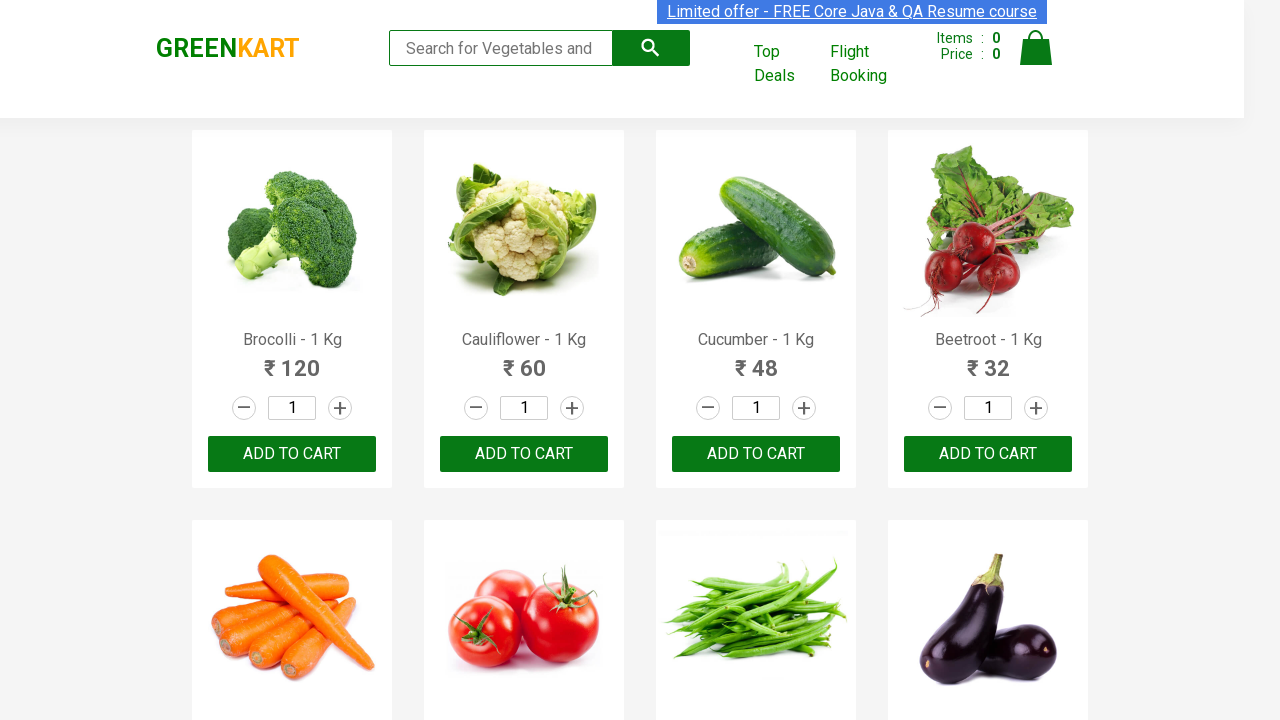